Tests navigation to the Widgets page on DemoQA by scrolling down and clicking on the Widgets card, then verifying the URL contains "widgets"

Starting URL: https://demoqa.com/

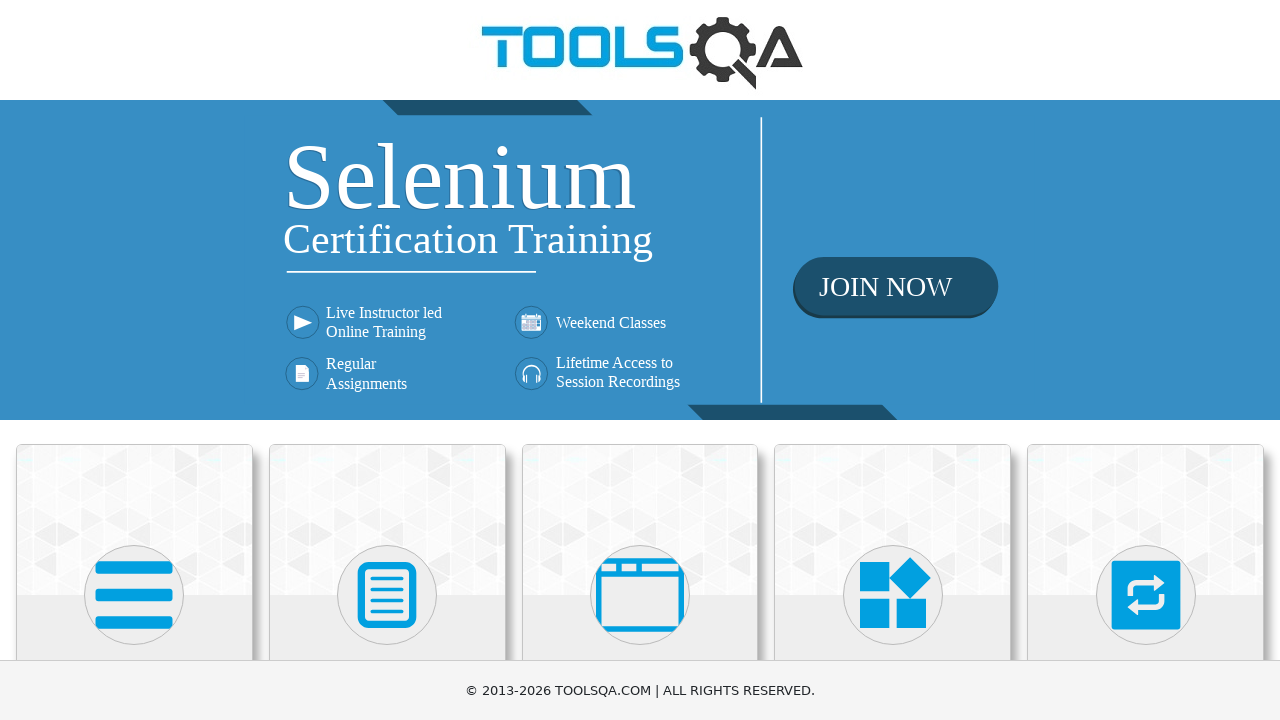

Scrolled down 200 pixels to view Widgets card
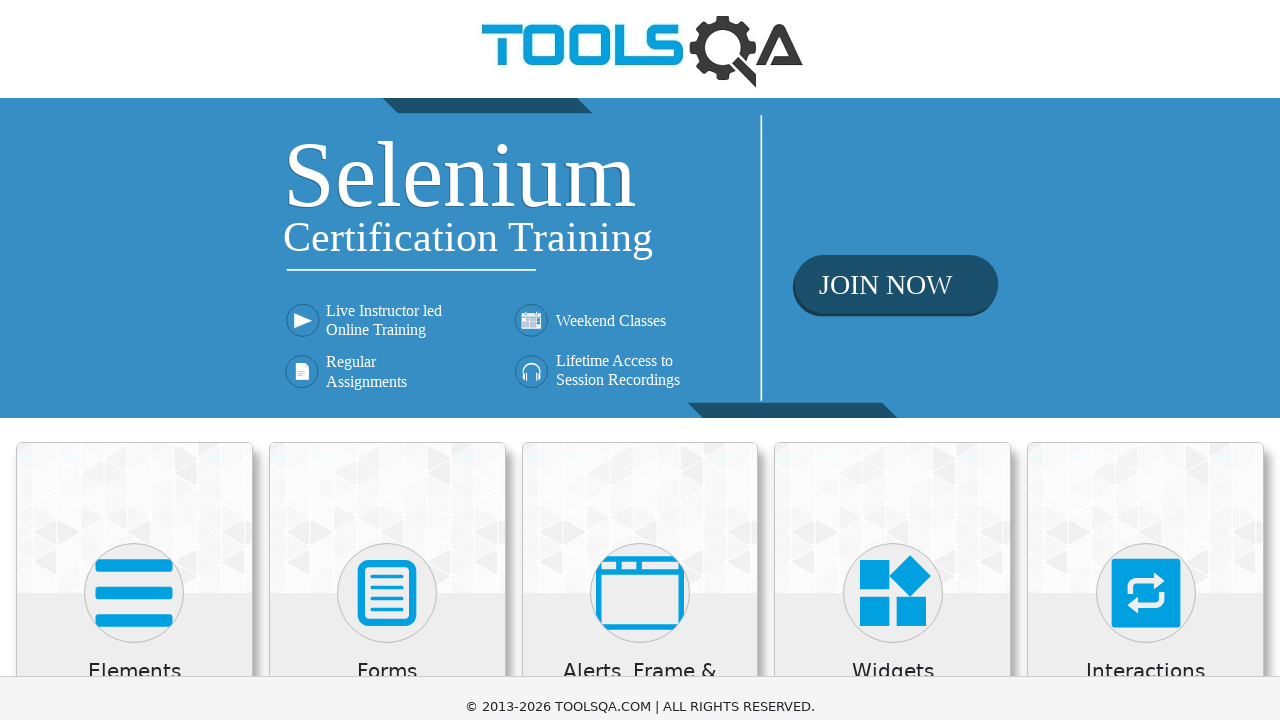

Clicked on the Widgets card at (893, 444) on div.card:has-text('Widgets')
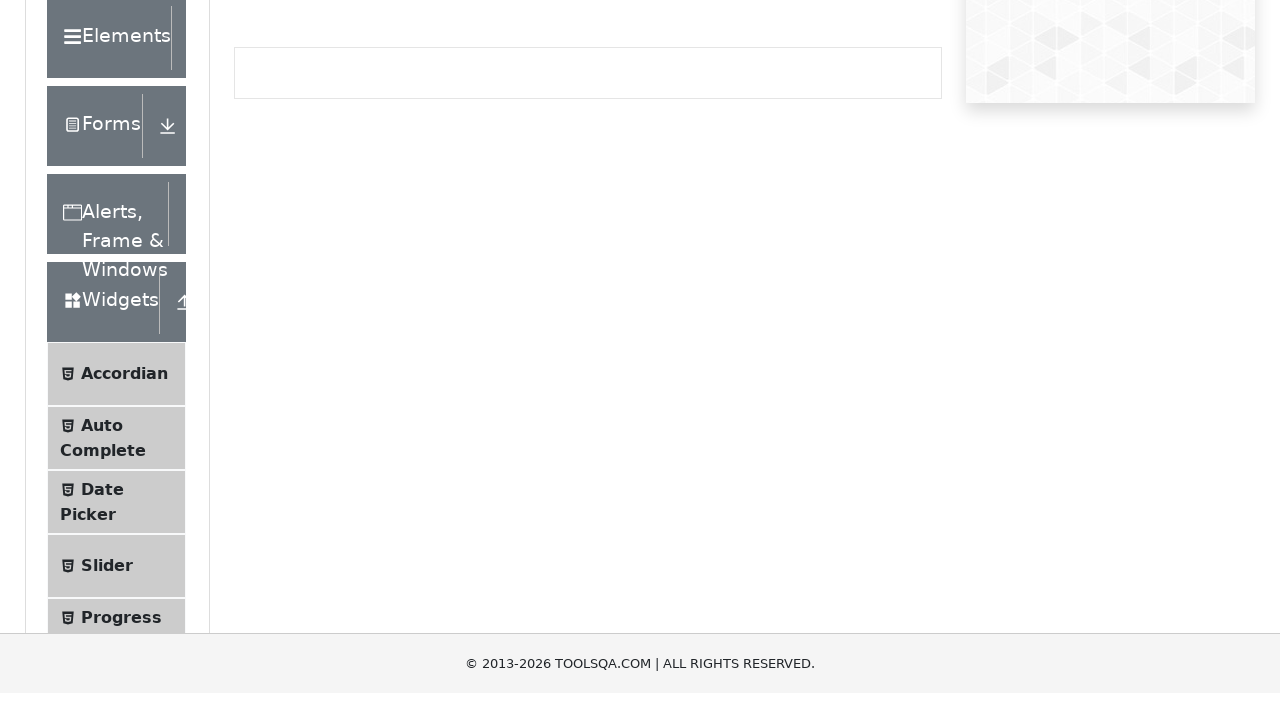

Verified navigation to Widgets page - URL contains 'widgets'
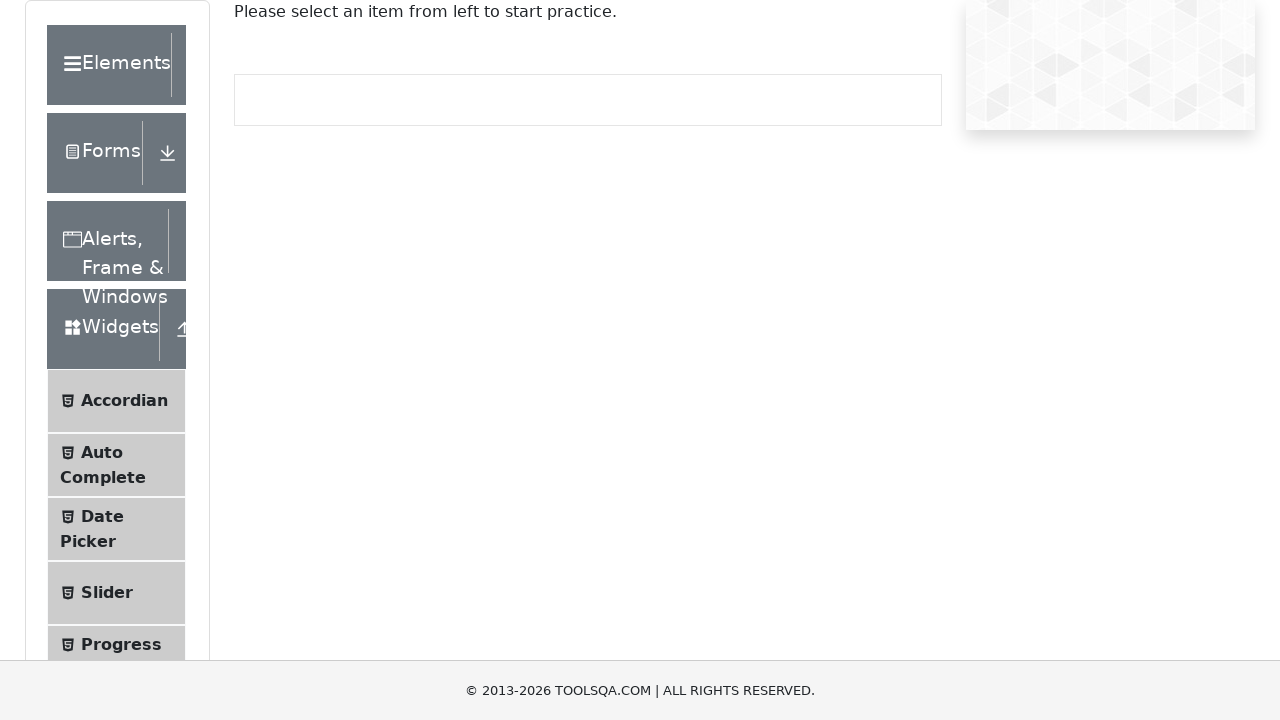

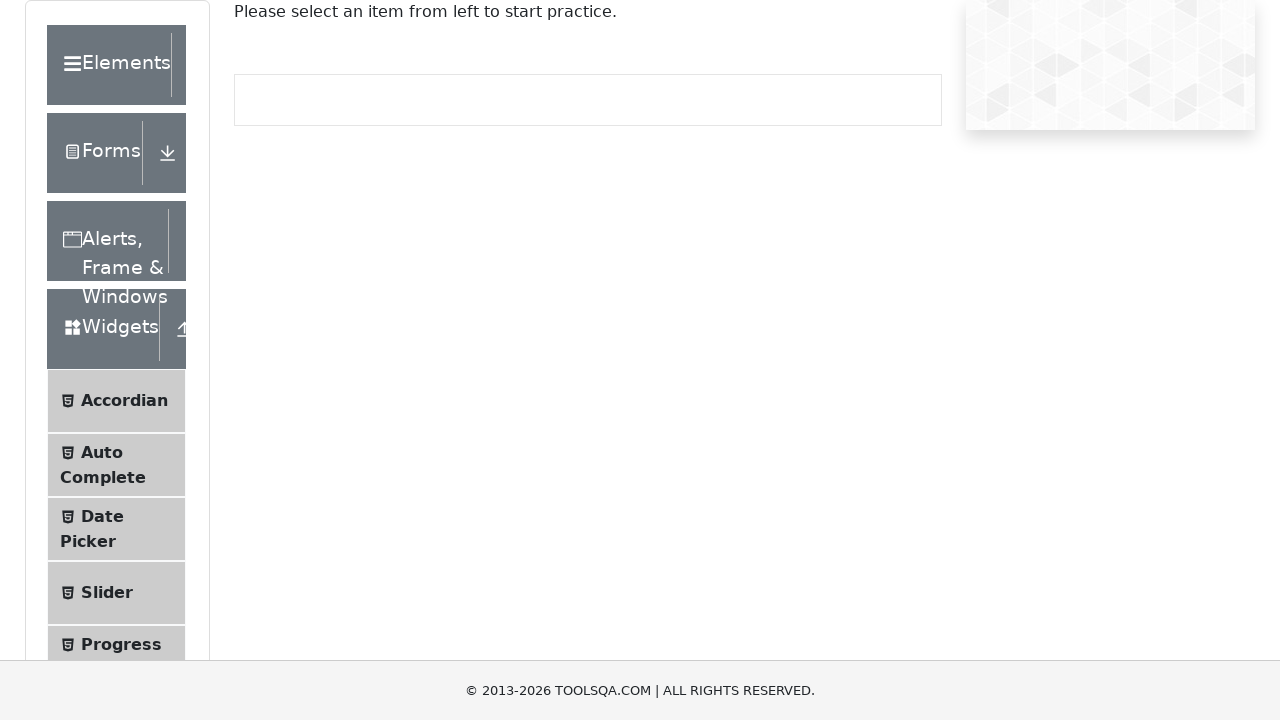